Tests drag and drop functionality on jQuery UI demo page by dragging an element into a droppable area

Starting URL: https://jqueryui.com/droppable

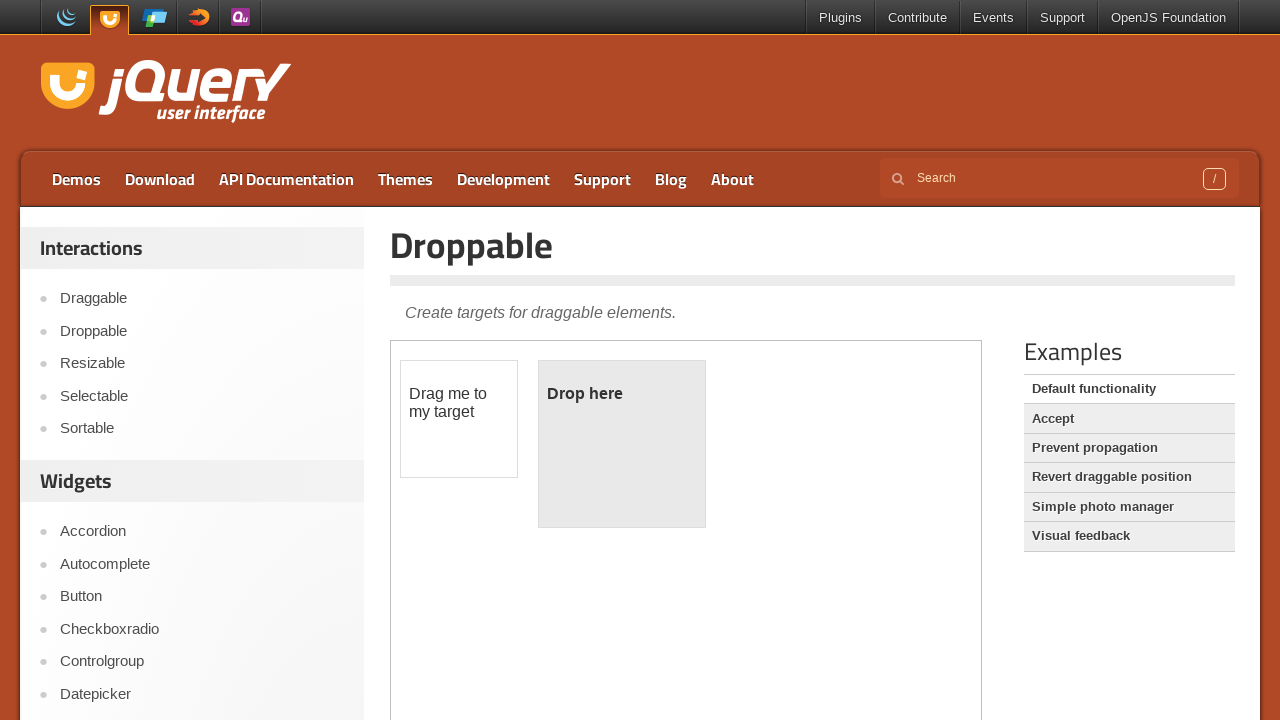

Located the first iframe containing the drag and drop demo
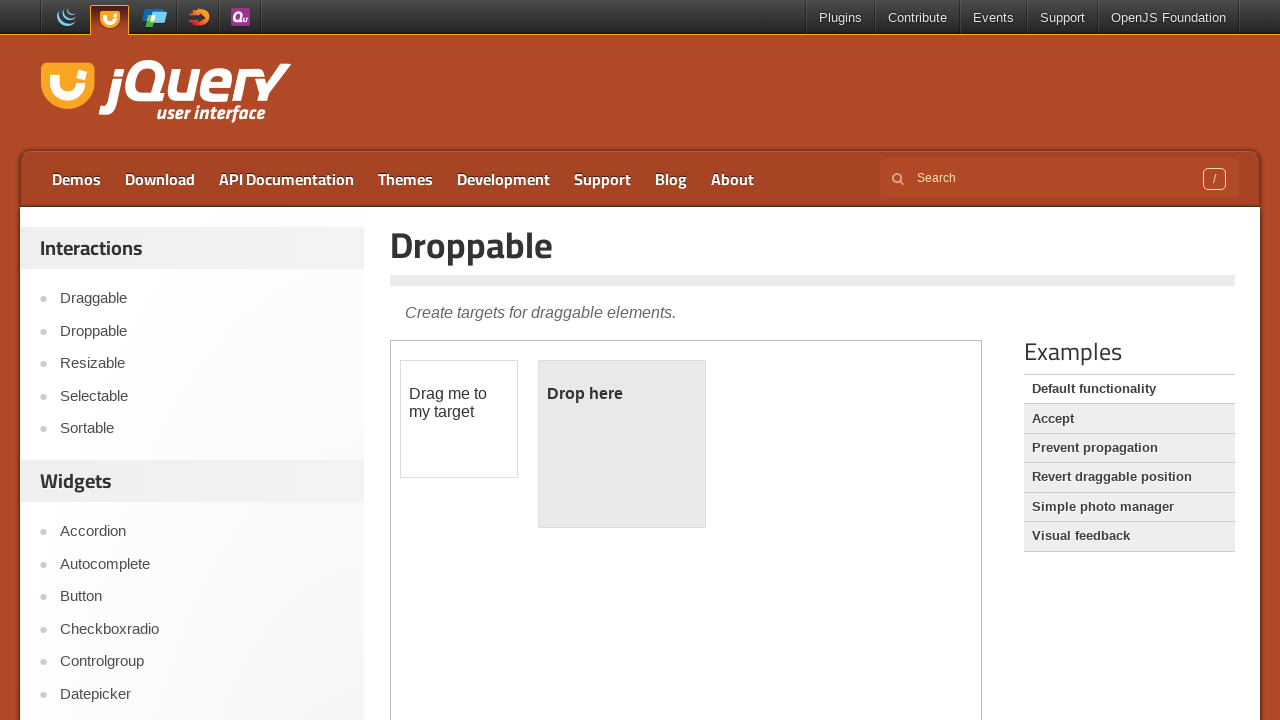

Located the draggable element with ID 'draggable'
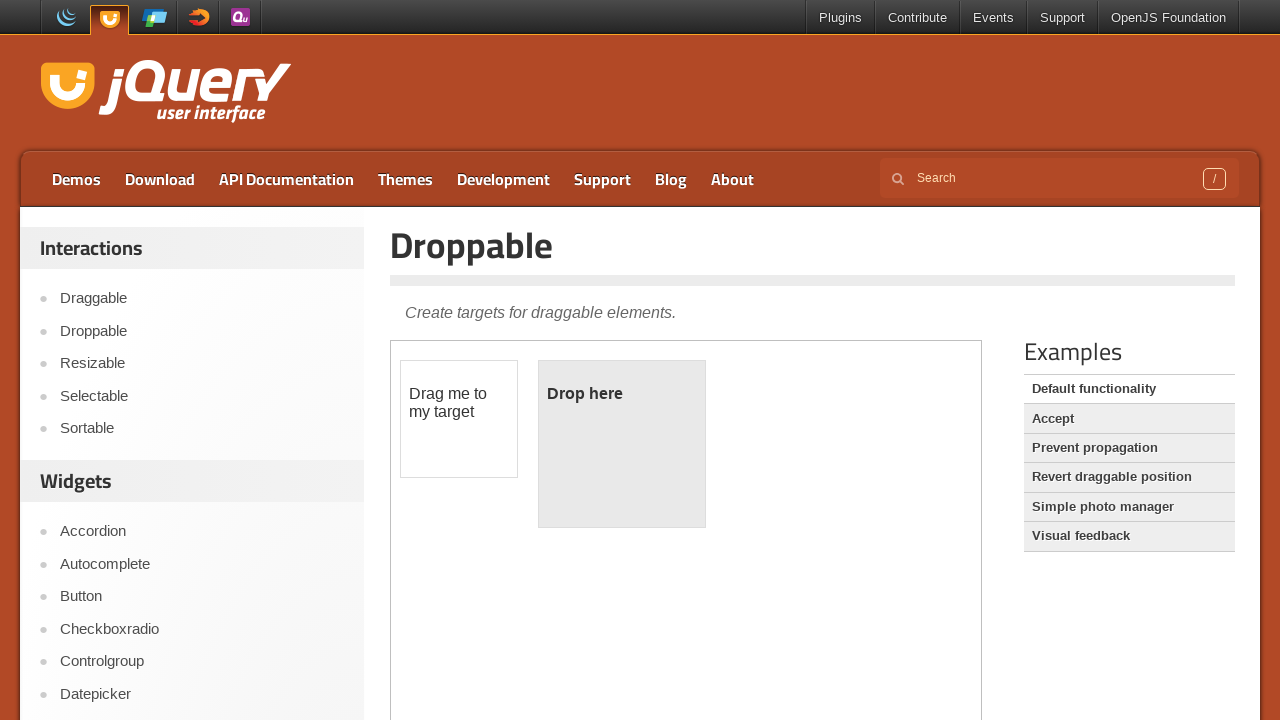

Located the droppable area with ID 'droppable'
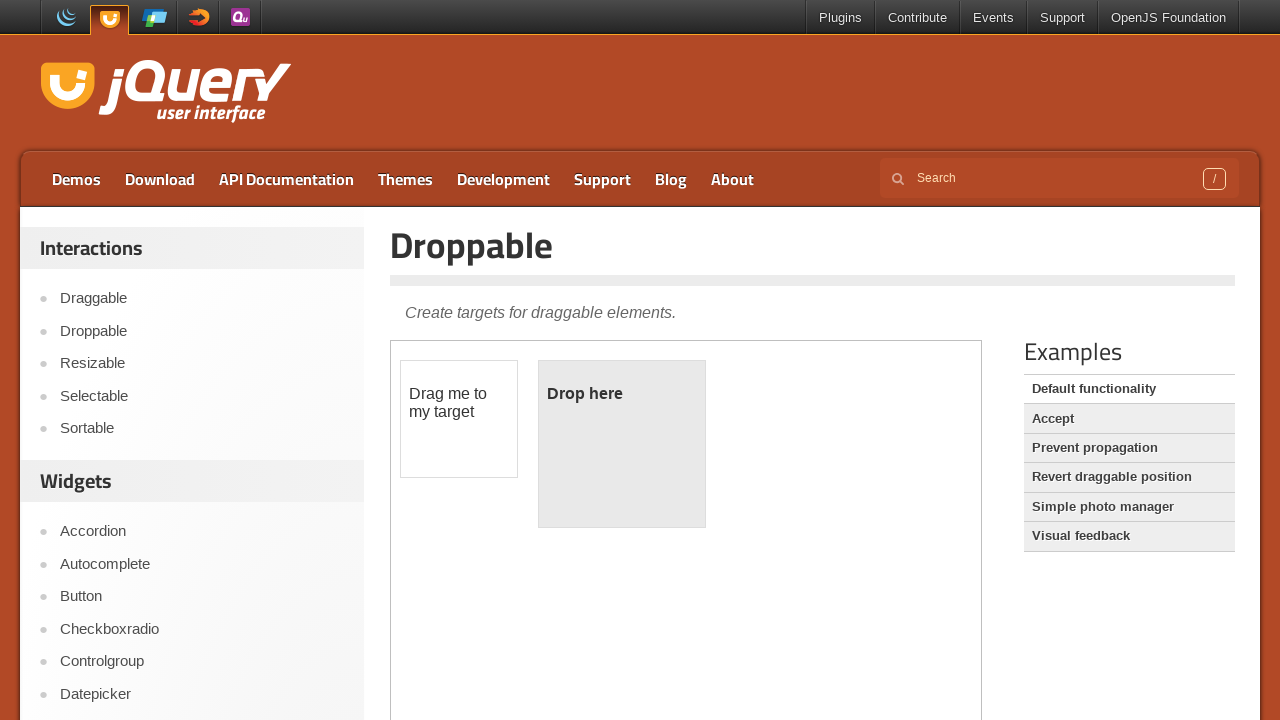

Dragged the draggable element into the droppable area at (622, 444)
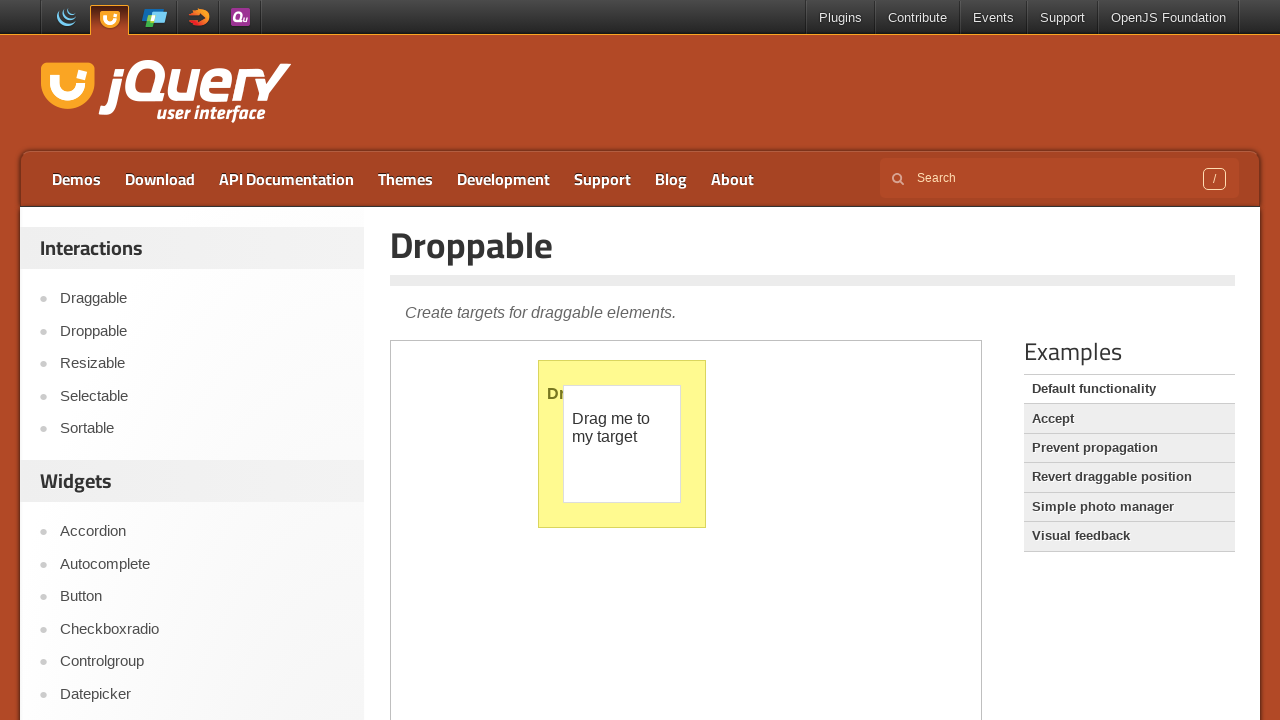

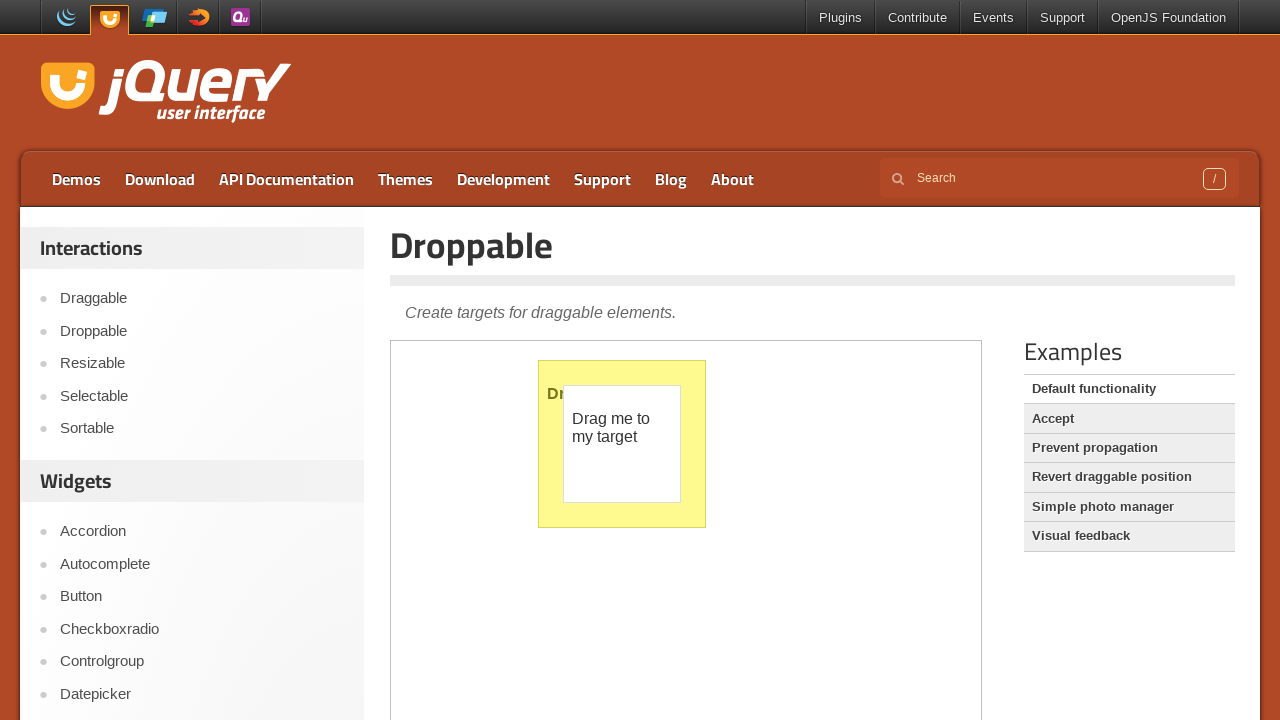